Tests JavaScript prompt alert by clicking the prompt button, entering text in the prompt, accepting it, and verifying the entered text is displayed.

Starting URL: http://the-internet.herokuapp.com/javascript_alerts

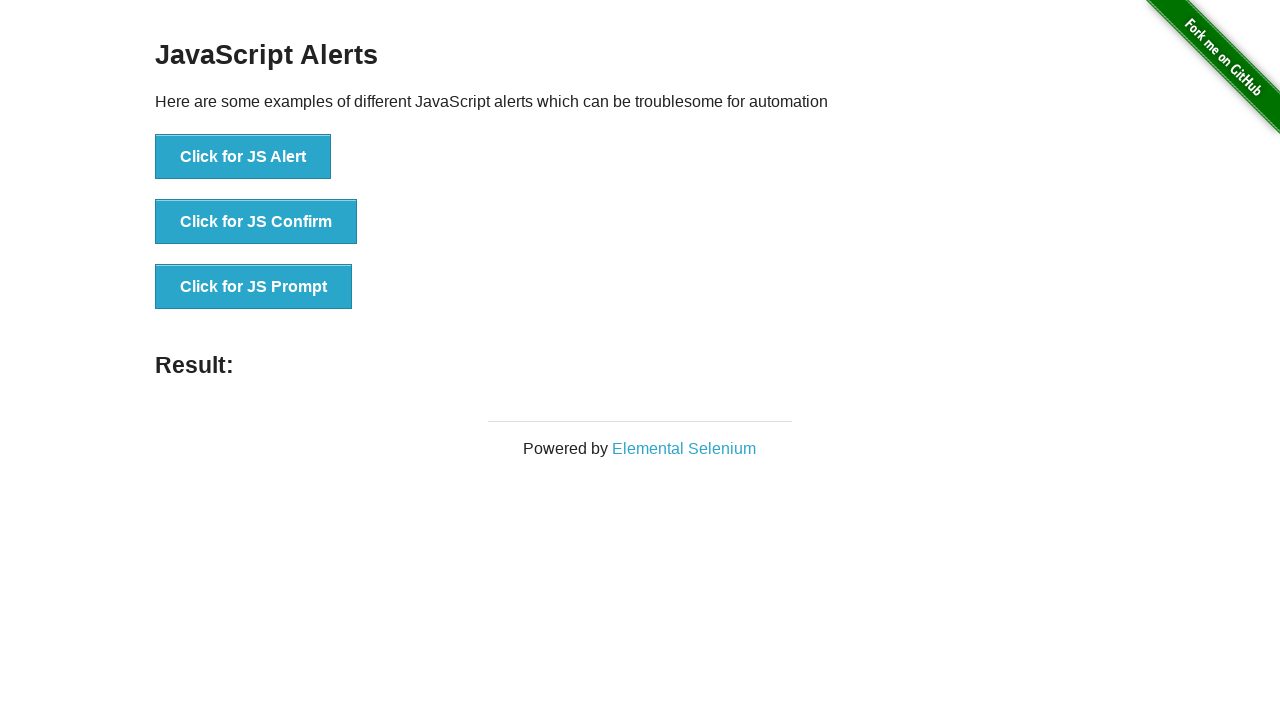

Set up dialog handler to accept prompt with text 'Loop Academy'
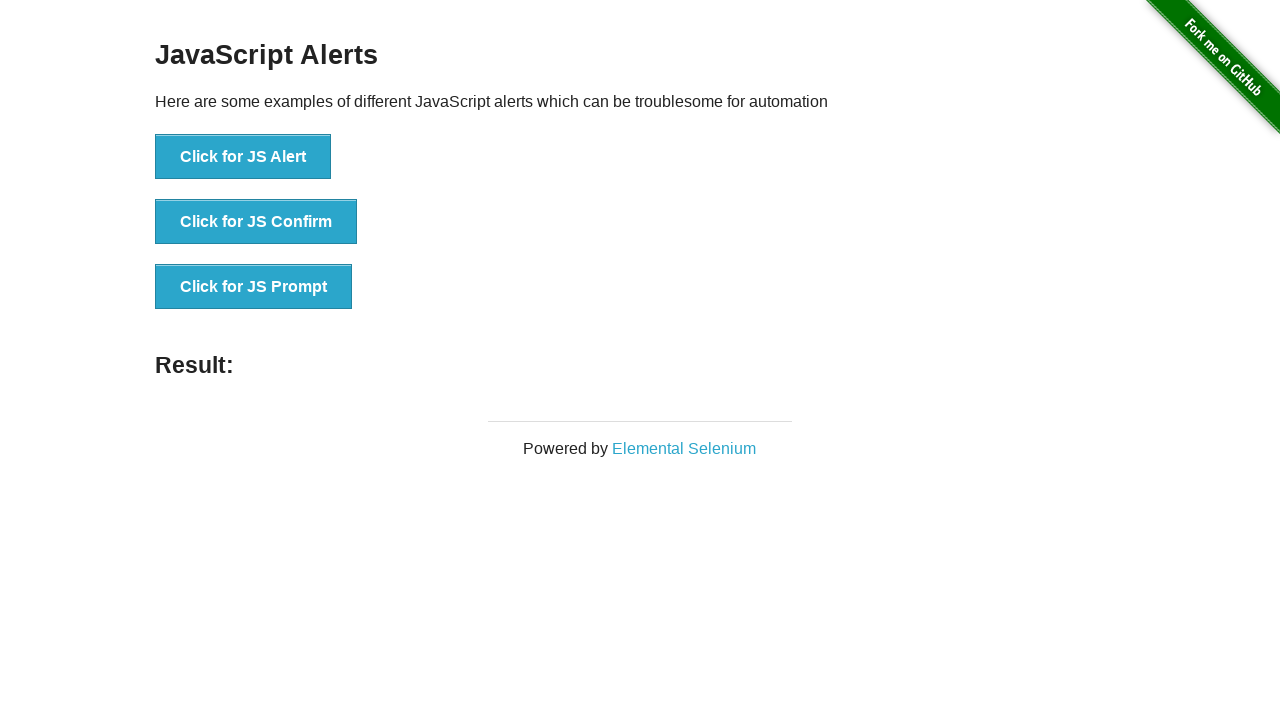

Clicked the 'Click for JS Prompt' button at (254, 287) on xpath=//button[contains(text(),'Click for JS Prompt')]
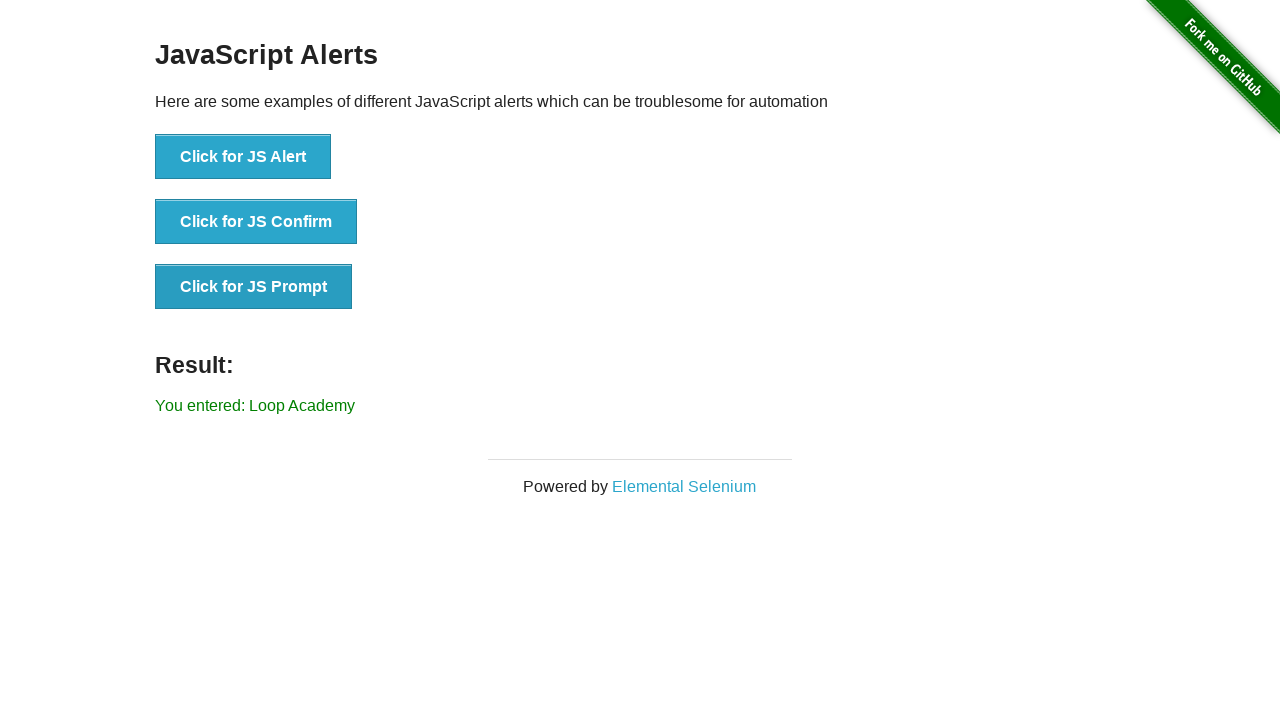

Result message element loaded
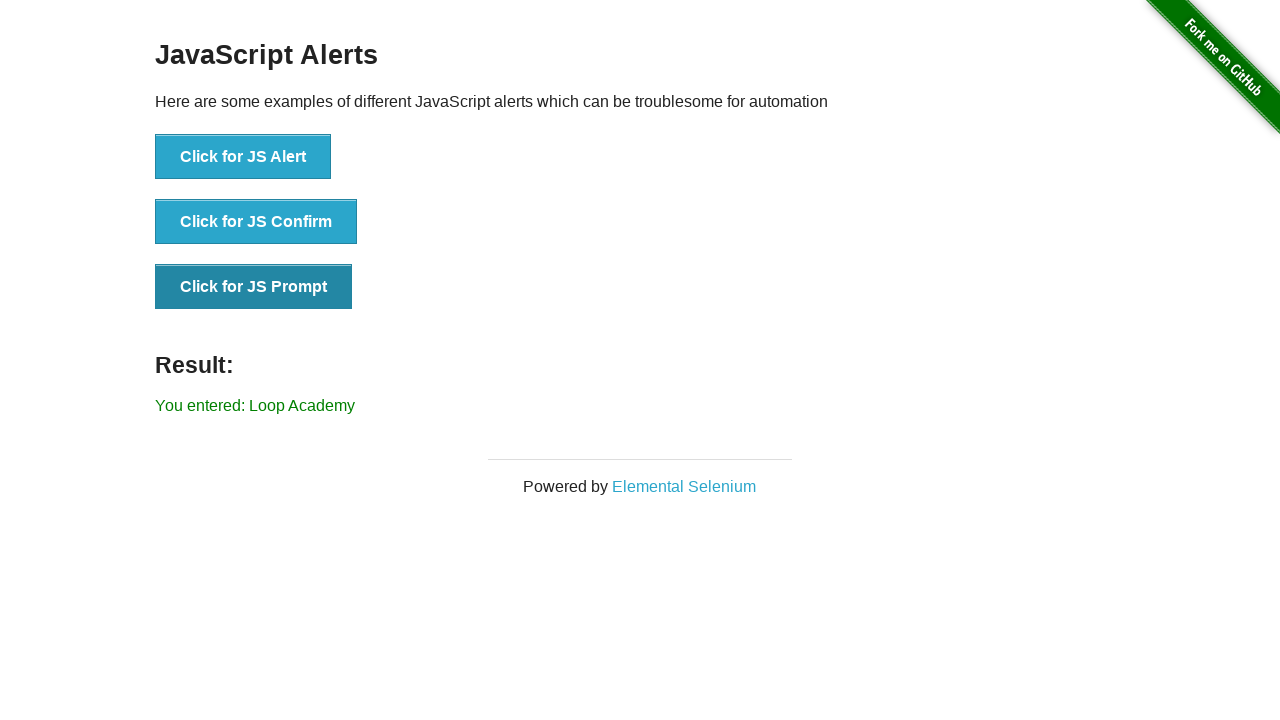

Verified result message displays 'You entered: Loop Academy'
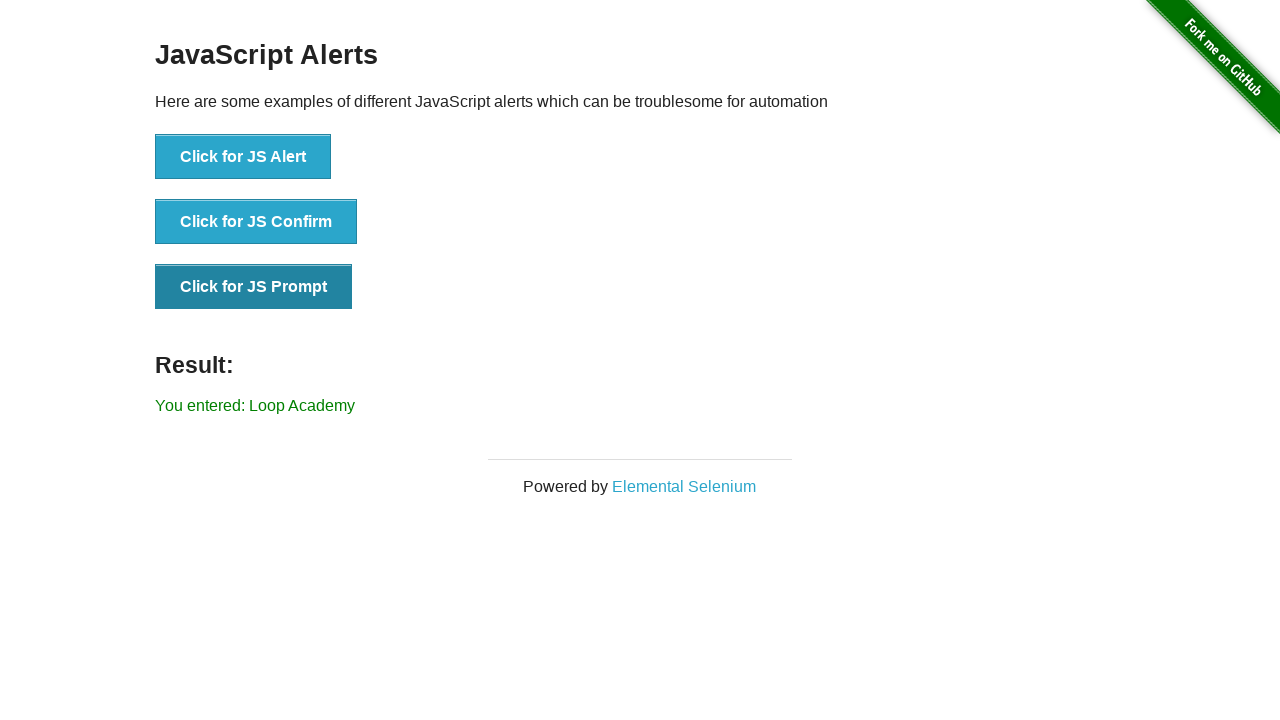

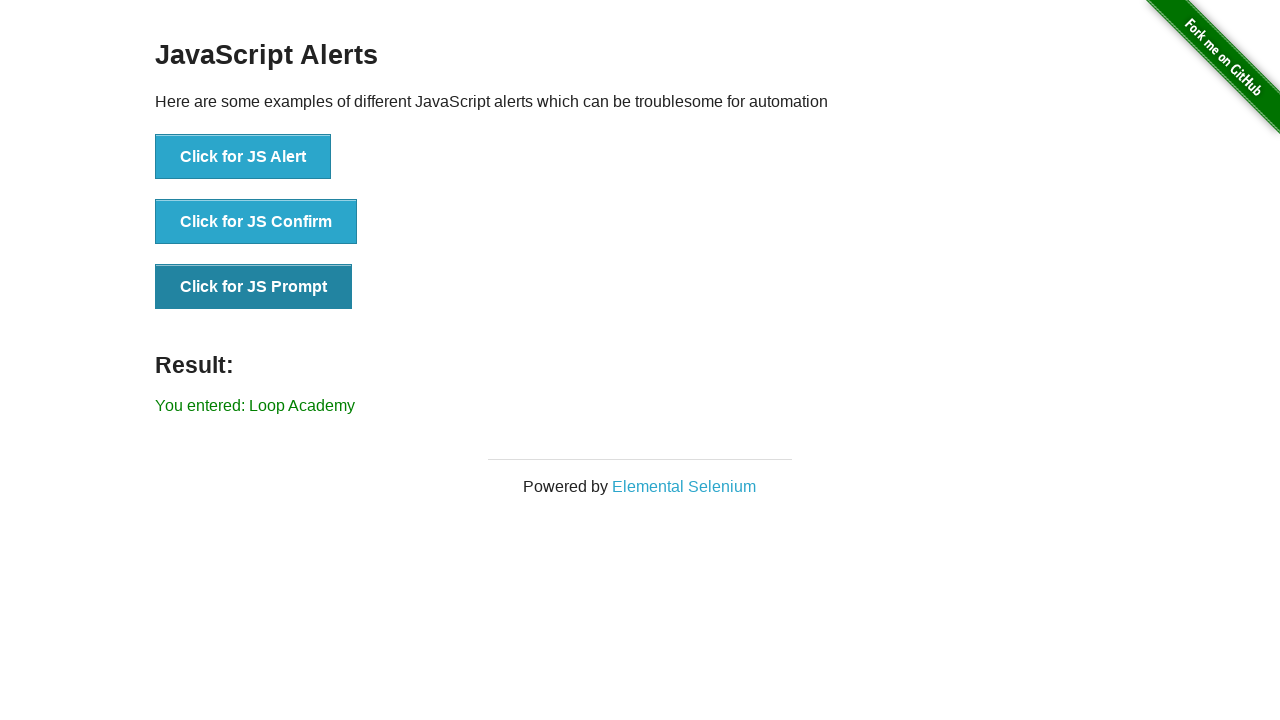